Tests full page capture functionality on South African National Lottery results page by loading the page, scrolling to ensure all content loads, and verifying the page renders correctly.

Starting URL: https://www.nationallottery.co.za/results/lotto

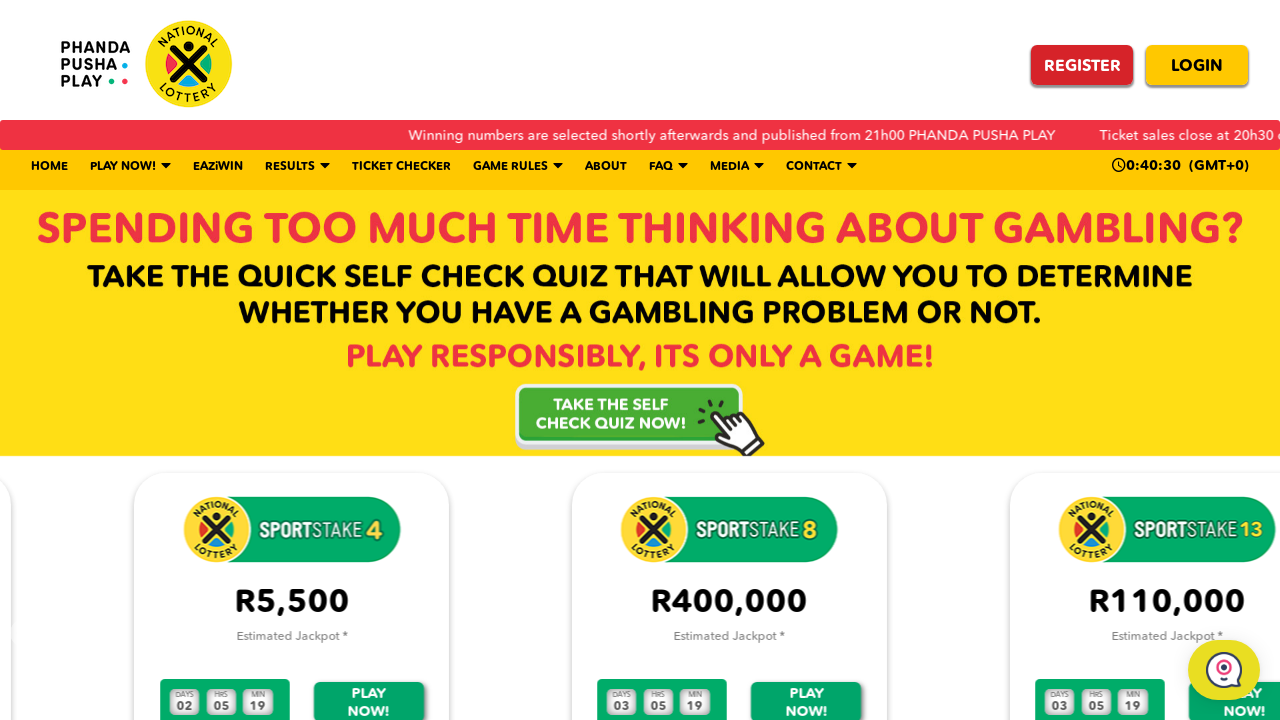

Page body loaded
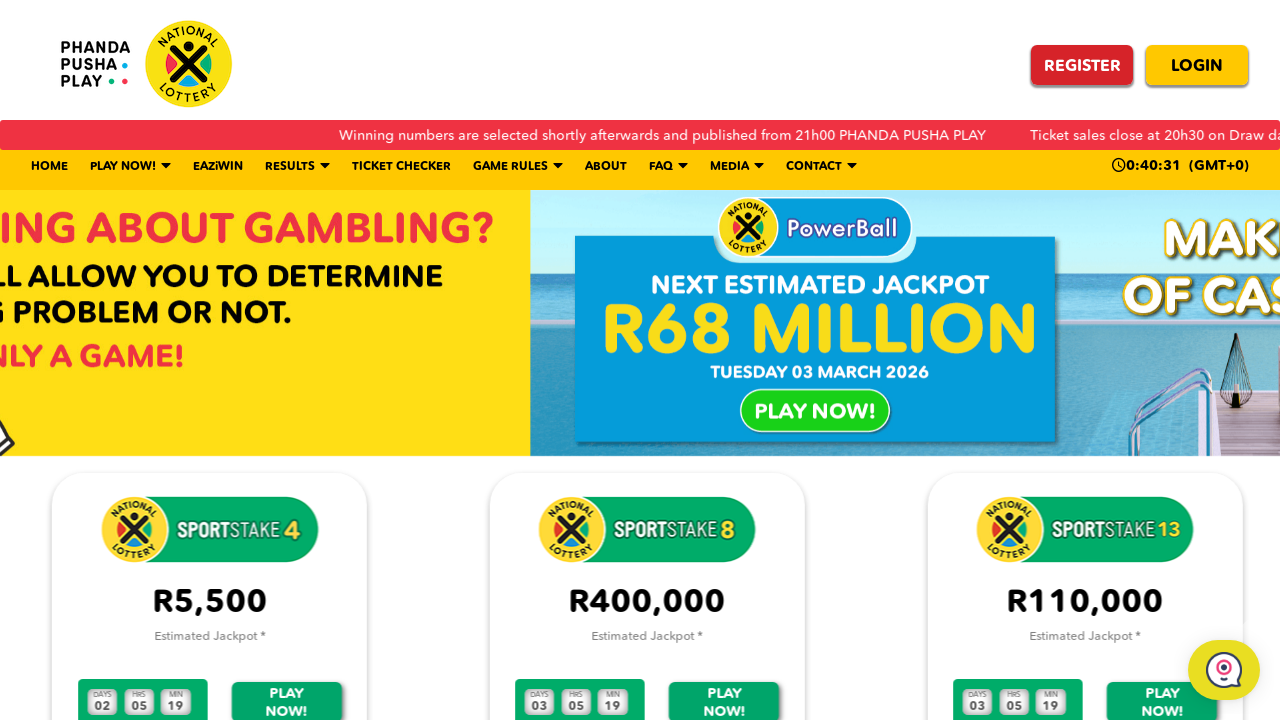

Waited 5 seconds for dynamic content to load
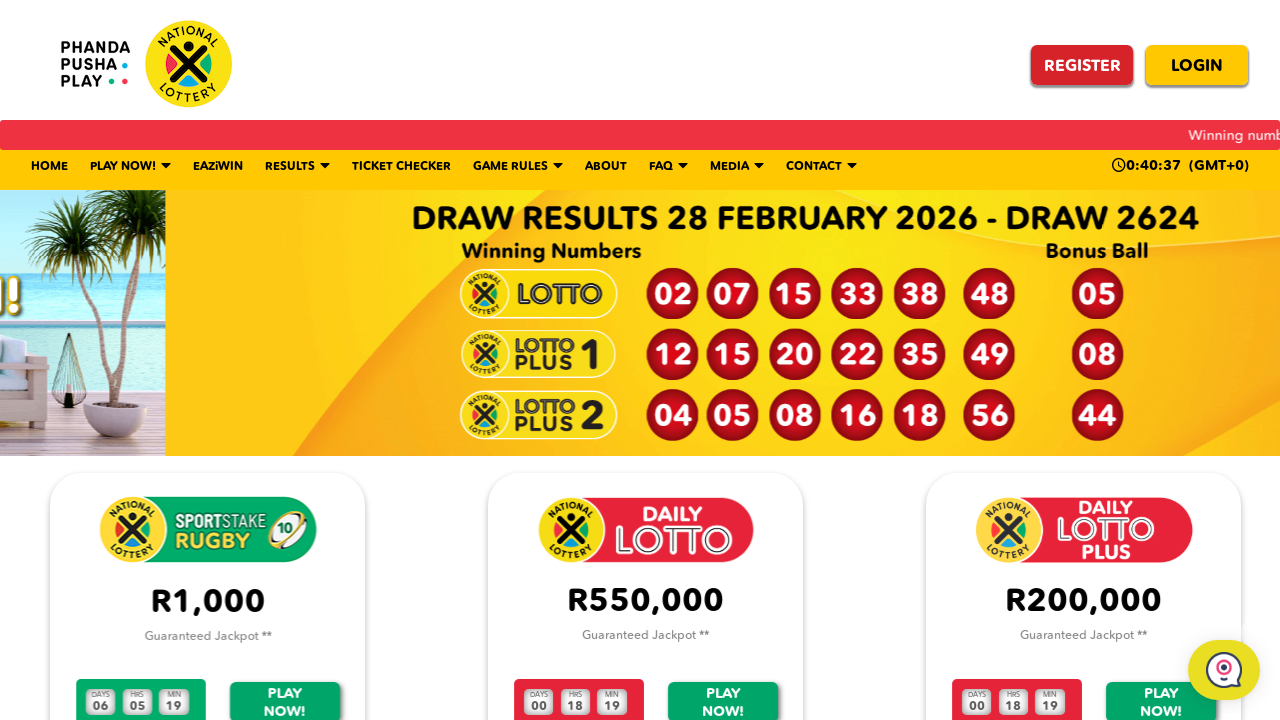

Scrolled to bottom of page to load all content
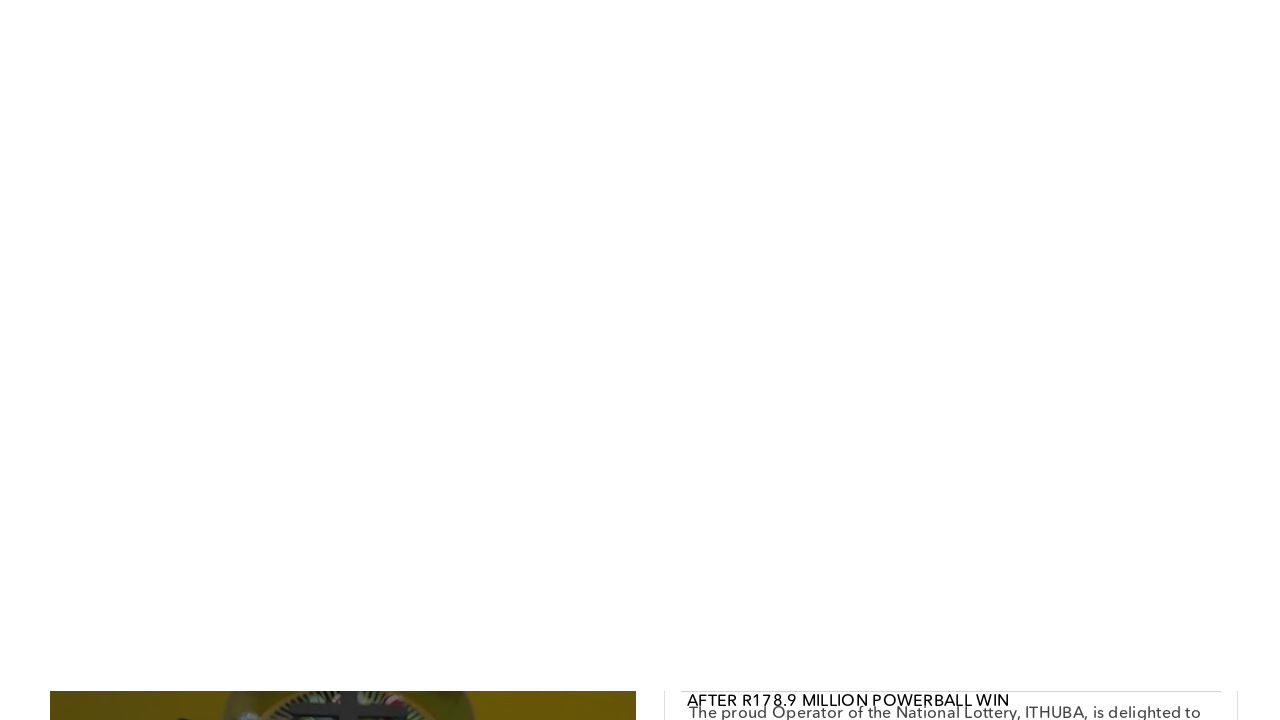

Waited 2 seconds after scrolling to bottom
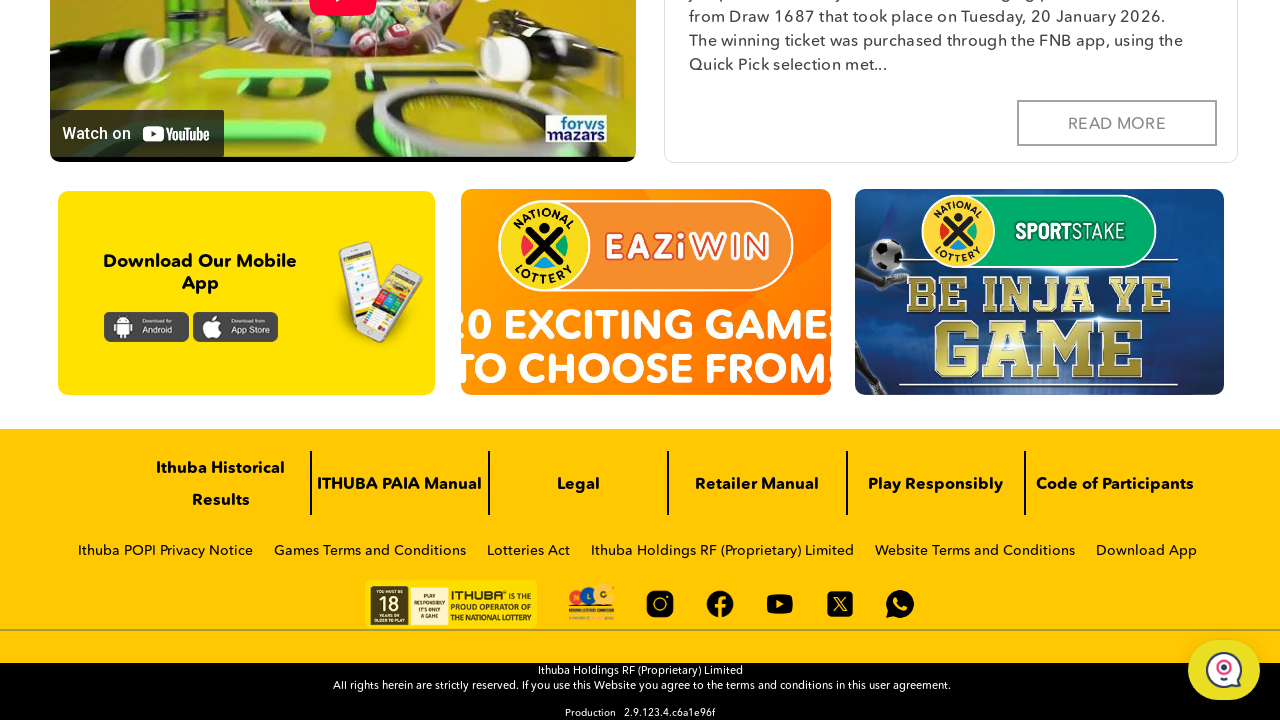

Scrolled back to top of page
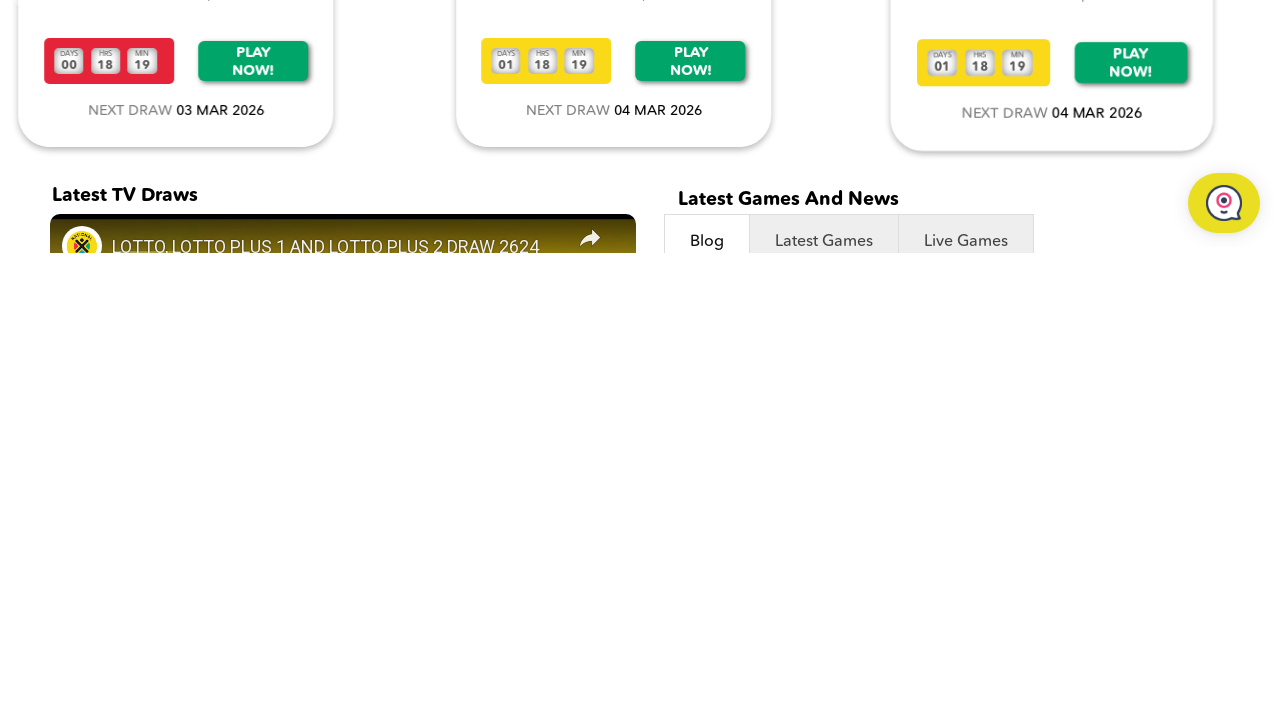

Waited 1 second after scrolling to top
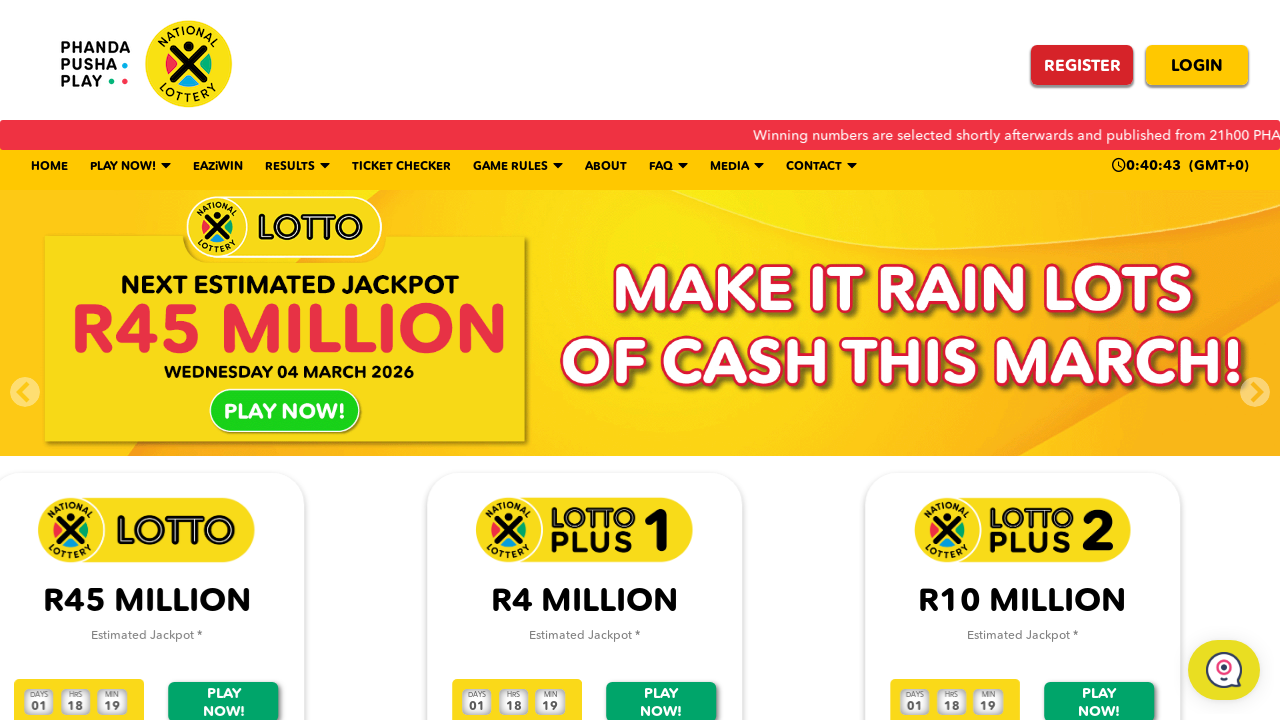

Retrieved page width: 1280px
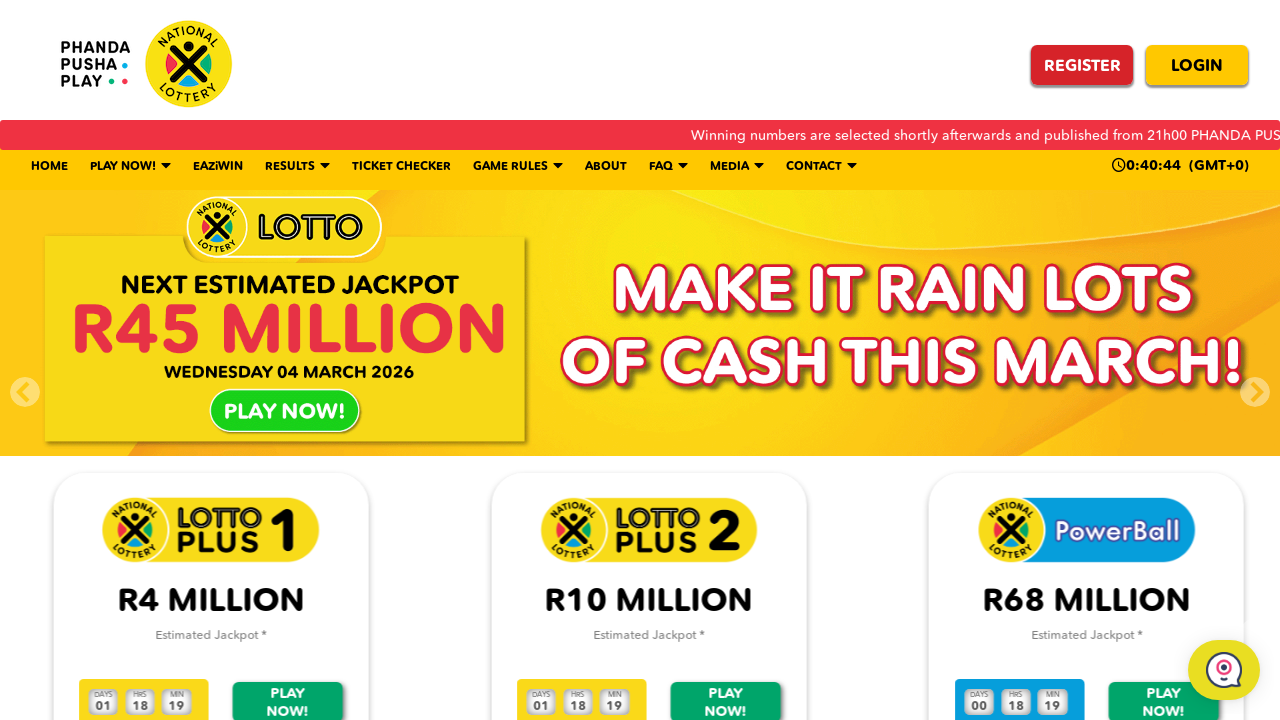

Retrieved page height: 1753px
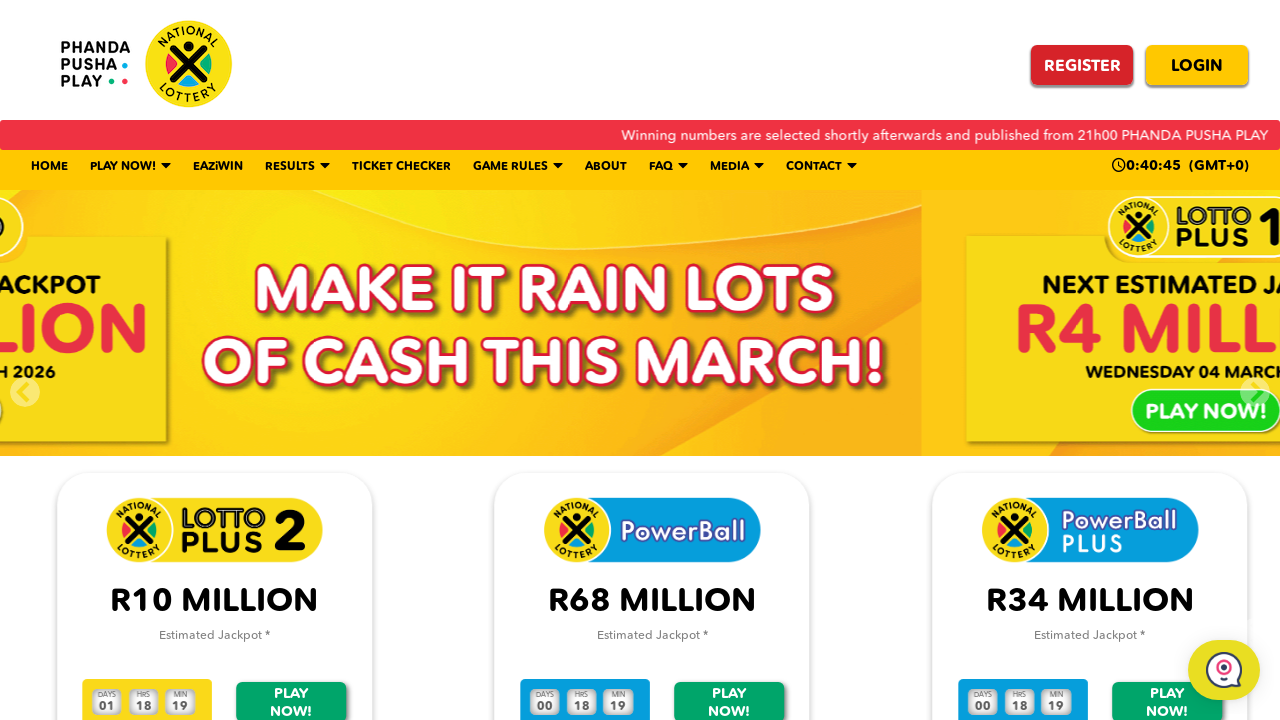

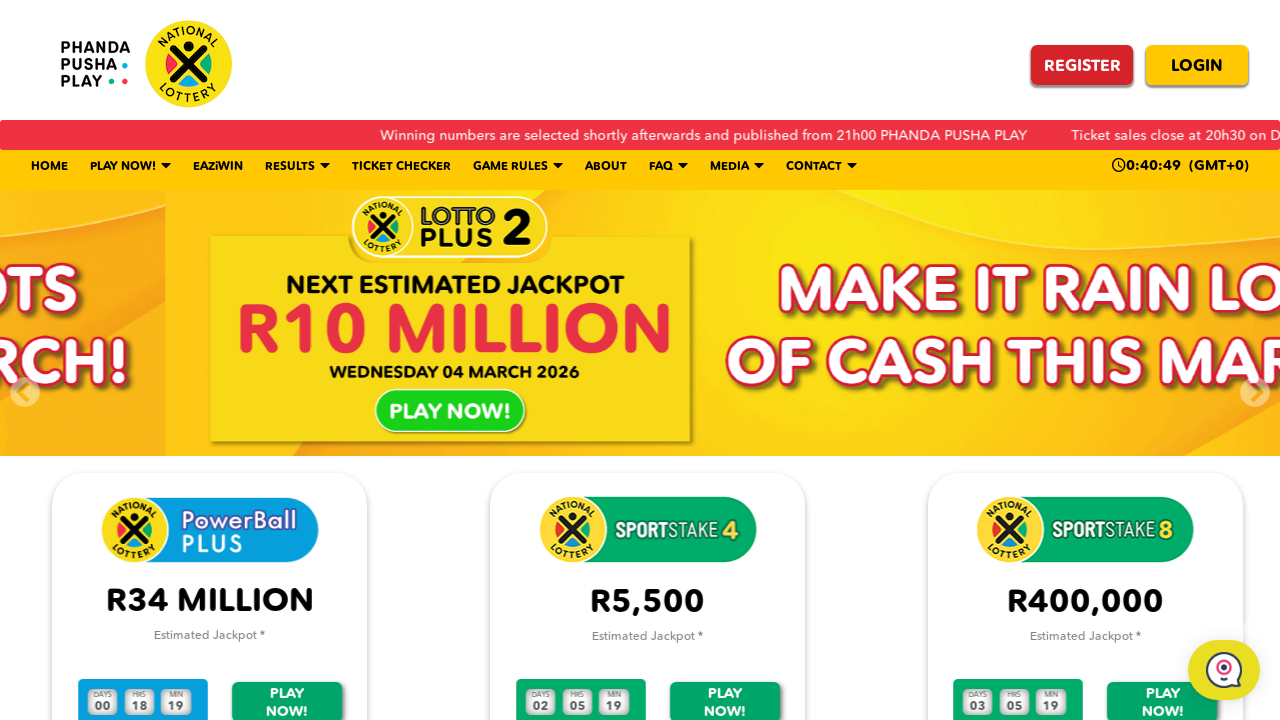